Tests right-click (context click) functionality on an image element on a popup menu sample page

Starting URL: http://deluxe-menu.com/popup-mode-sample.html

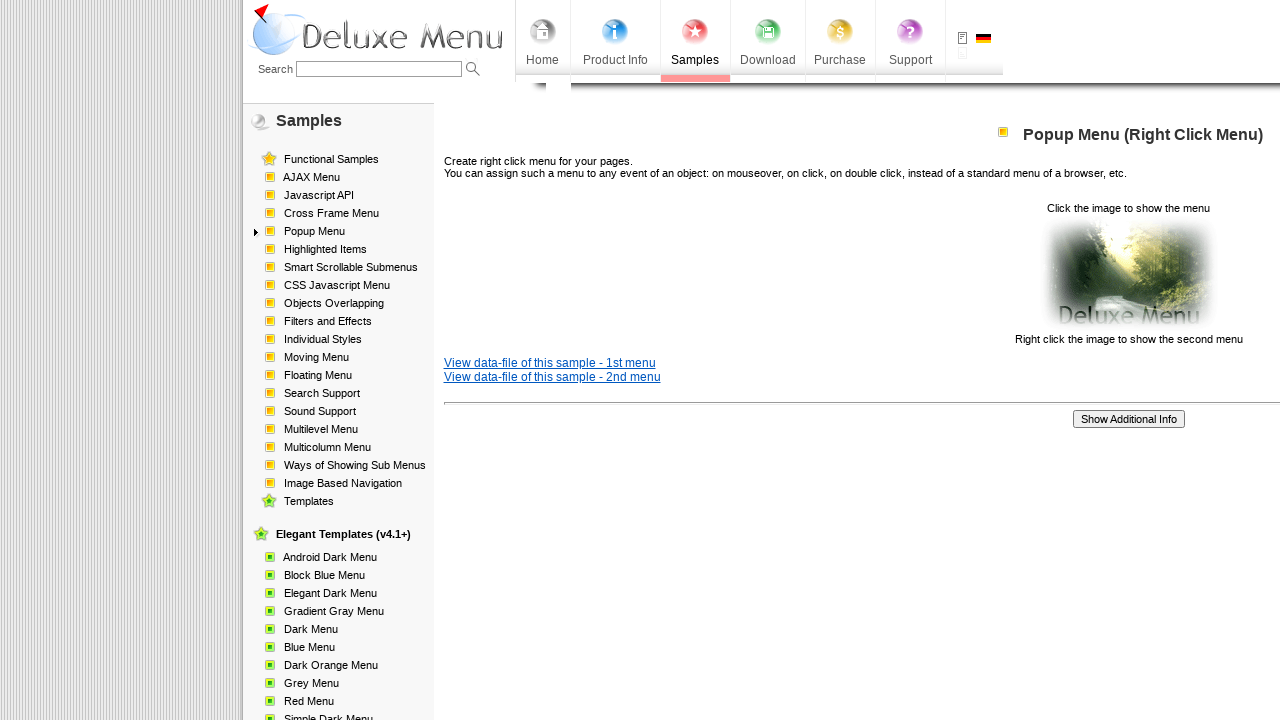

Waited for target image element to be present
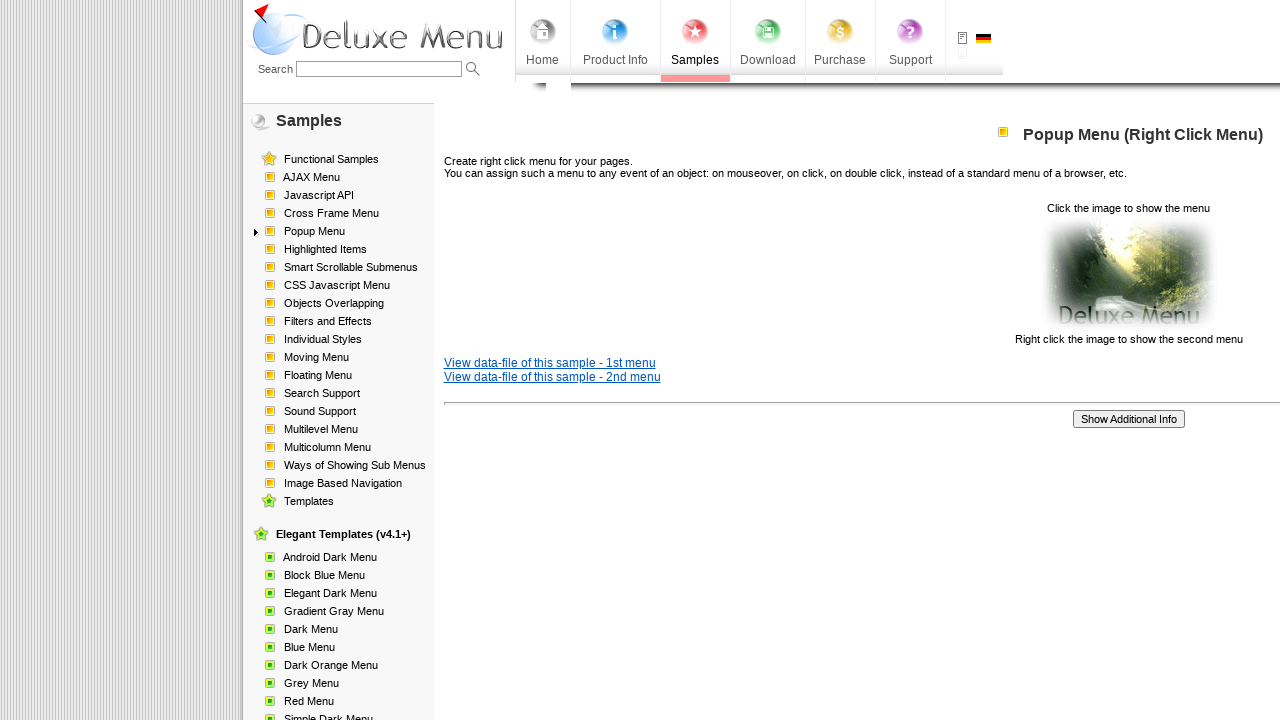

Right-clicked on the image element to open context menu at (1128, 274) on //html/body/div[1]/table/tbody/tr/td[2]/div[2]/table[1]/tbody/tr/td[3]/p[2]/img
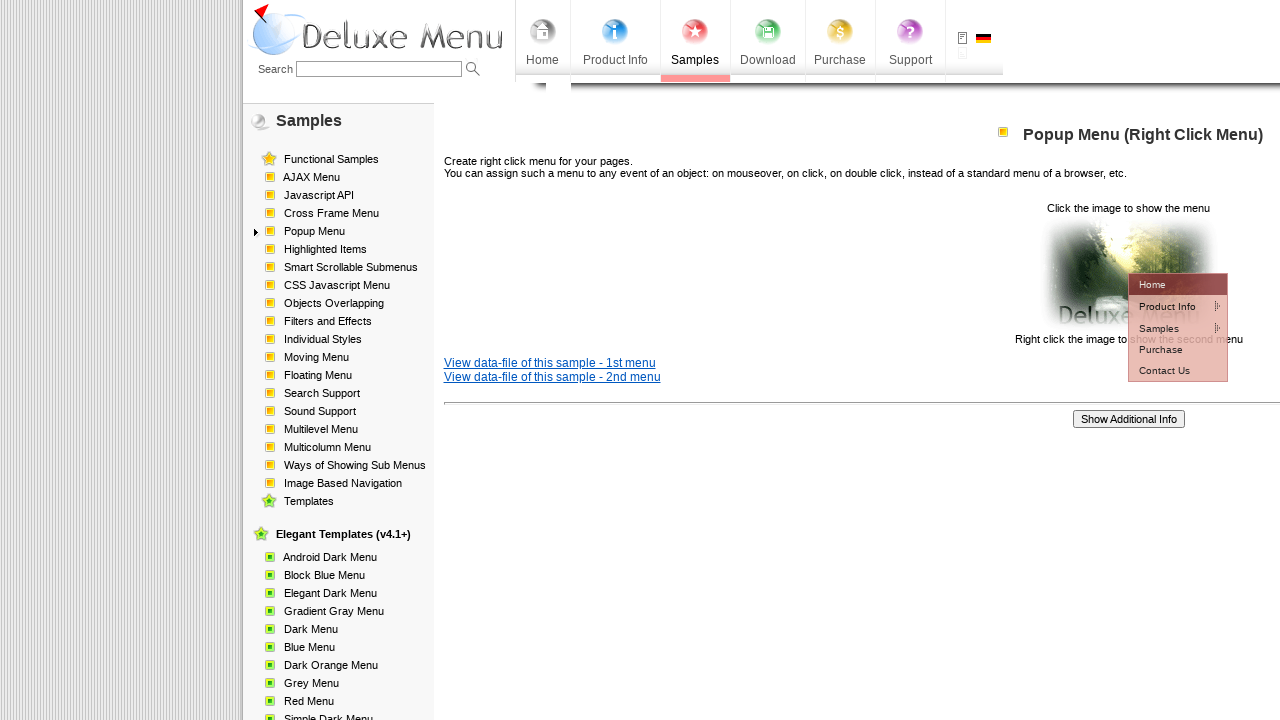

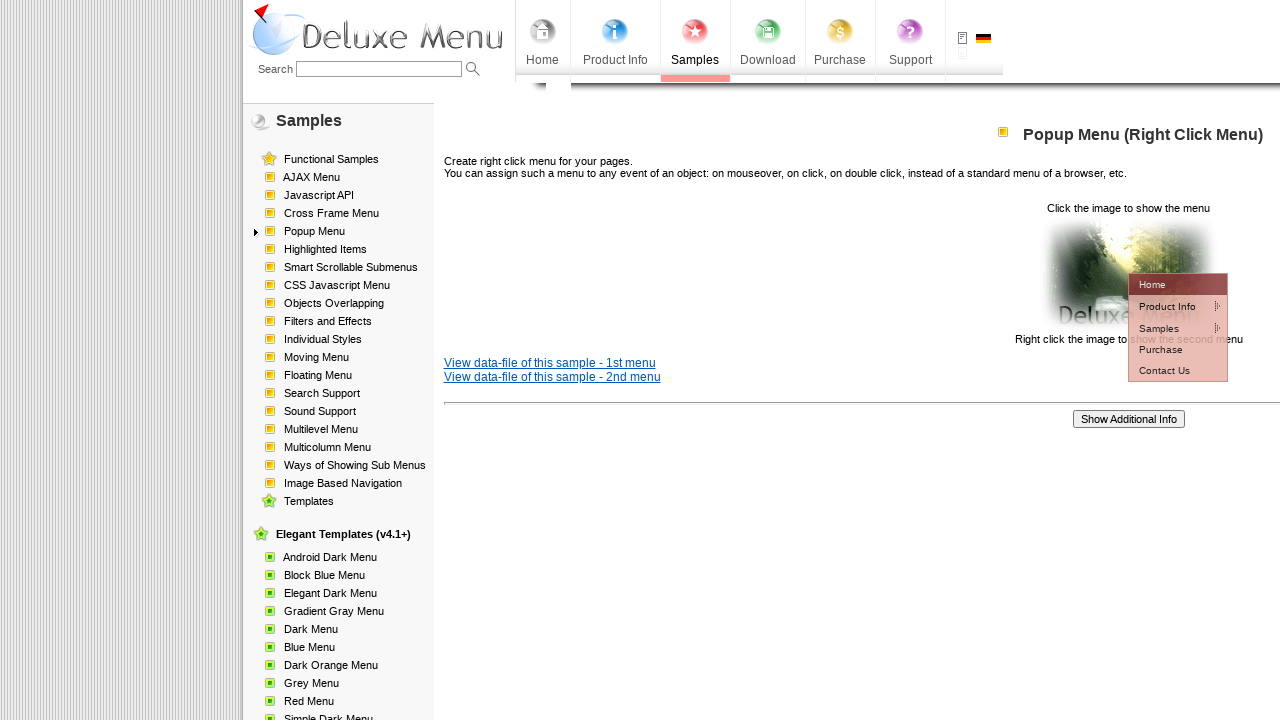